Tests modal dialog functionality by clicking a button to open a large modal and verifying that the modal's close button is present

Starting URL: https://demoqa.com/modal-dialogs

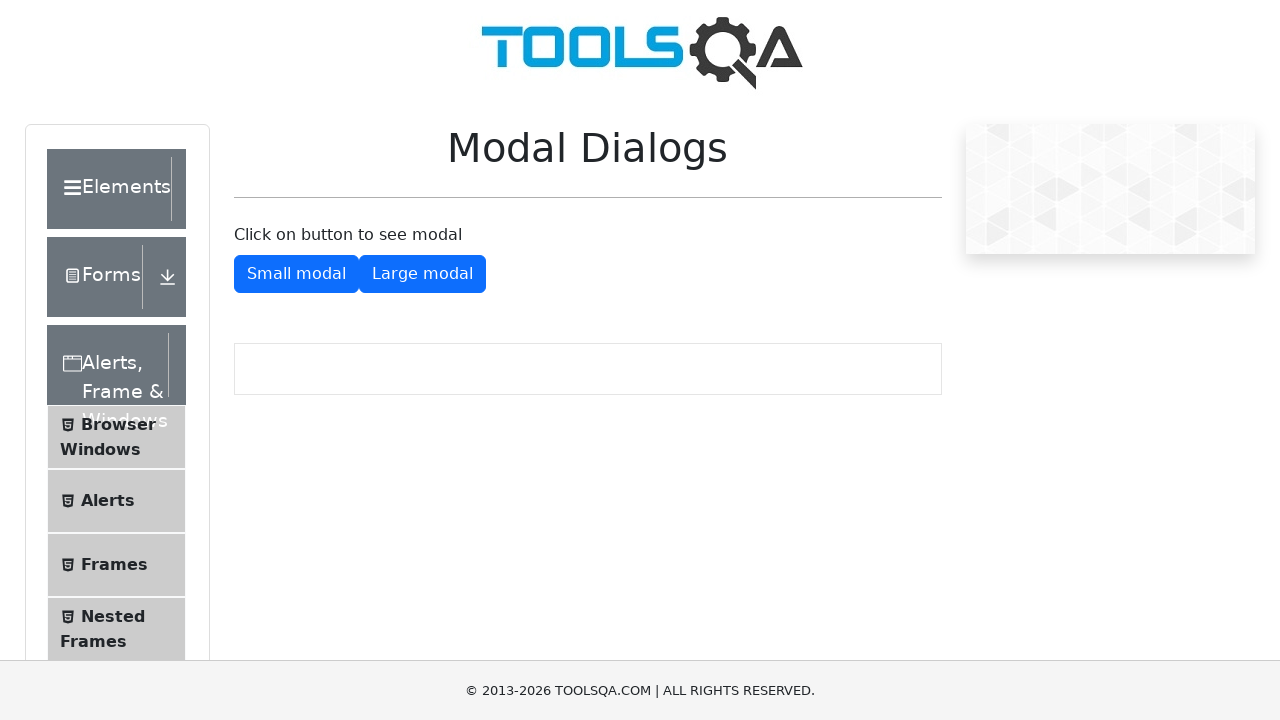

Clicked button to open the large modal dialog at (422, 274) on xpath=//*[@id='modalWrapper']/div/button[2]
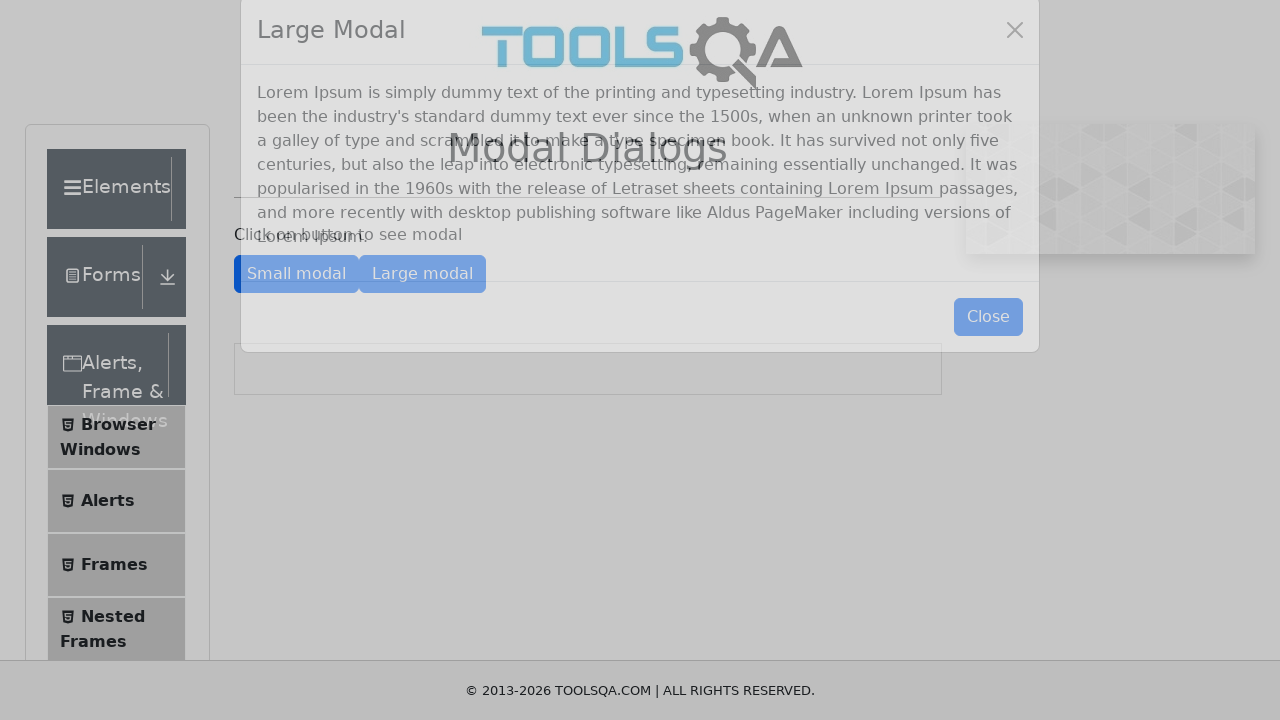

Modal dialog loaded and close button is present
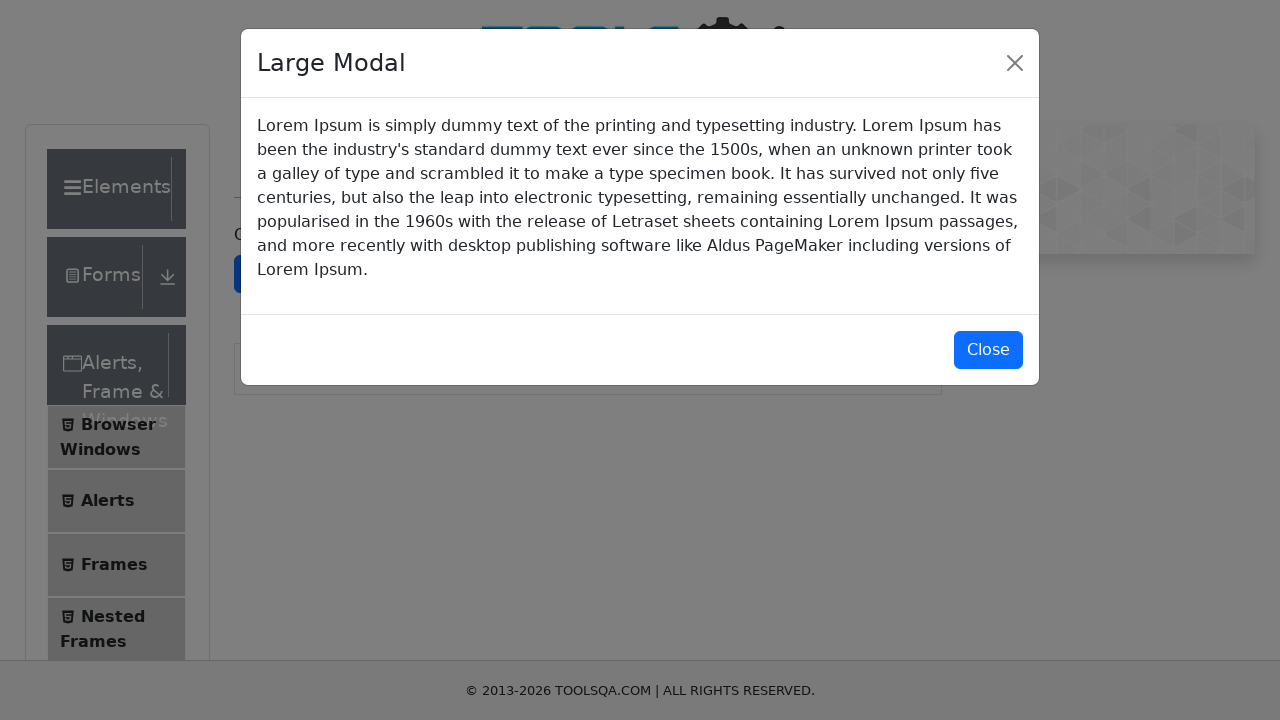

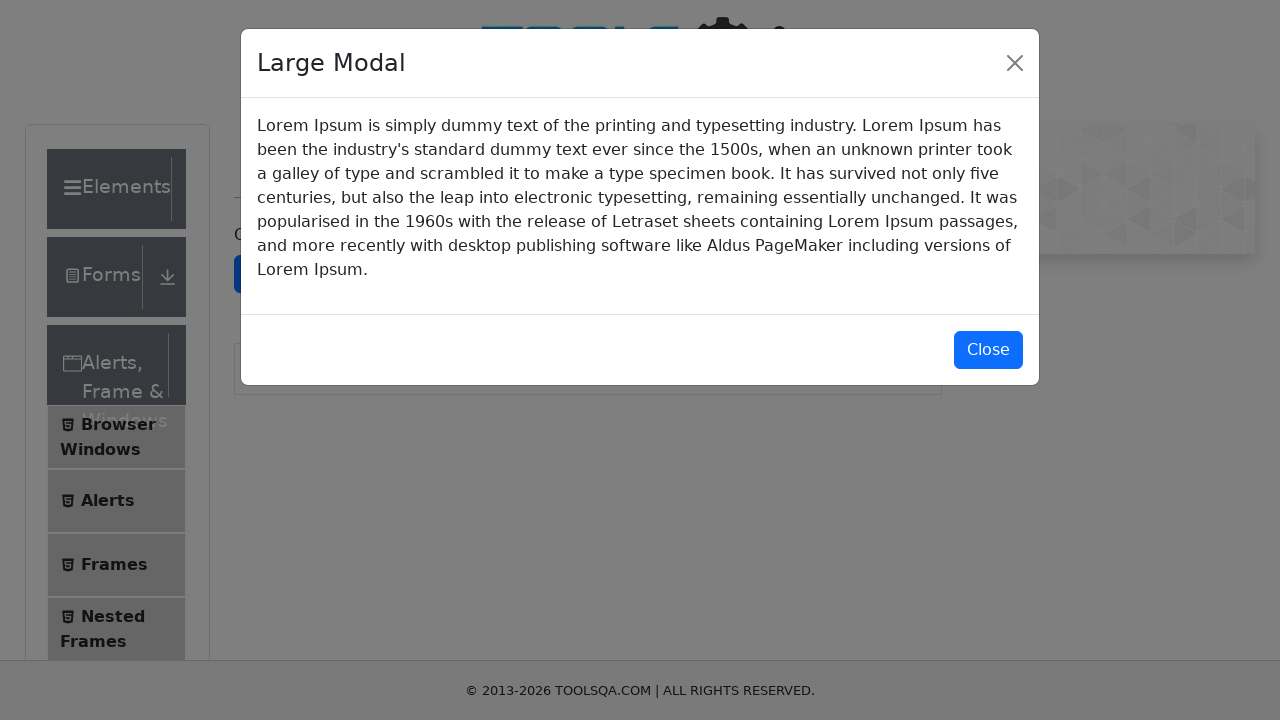